Tests the text input field by entering a name and verifying the entered text is correctly captured

Starting URL: https://www.selenium.dev/selenium/web/web-form.html

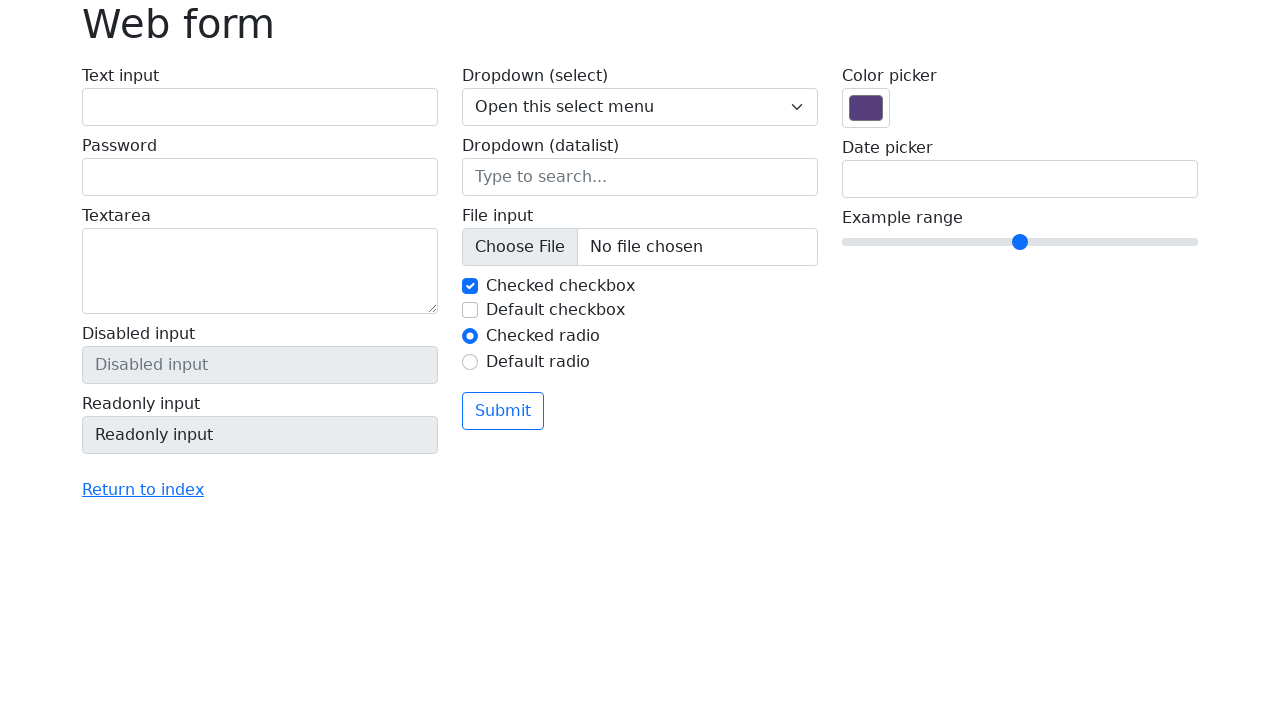

Navigated to web form test page
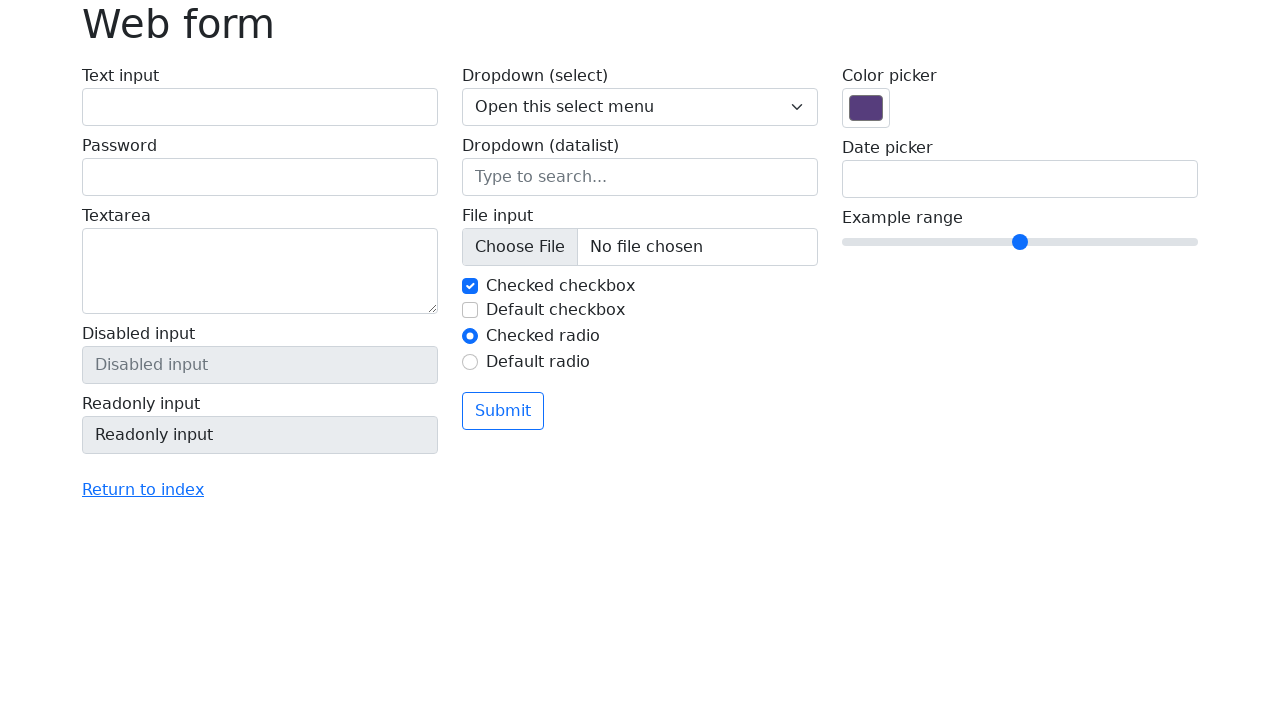

Filled text input field with 'Artur Sabanadze' on #my-text-id
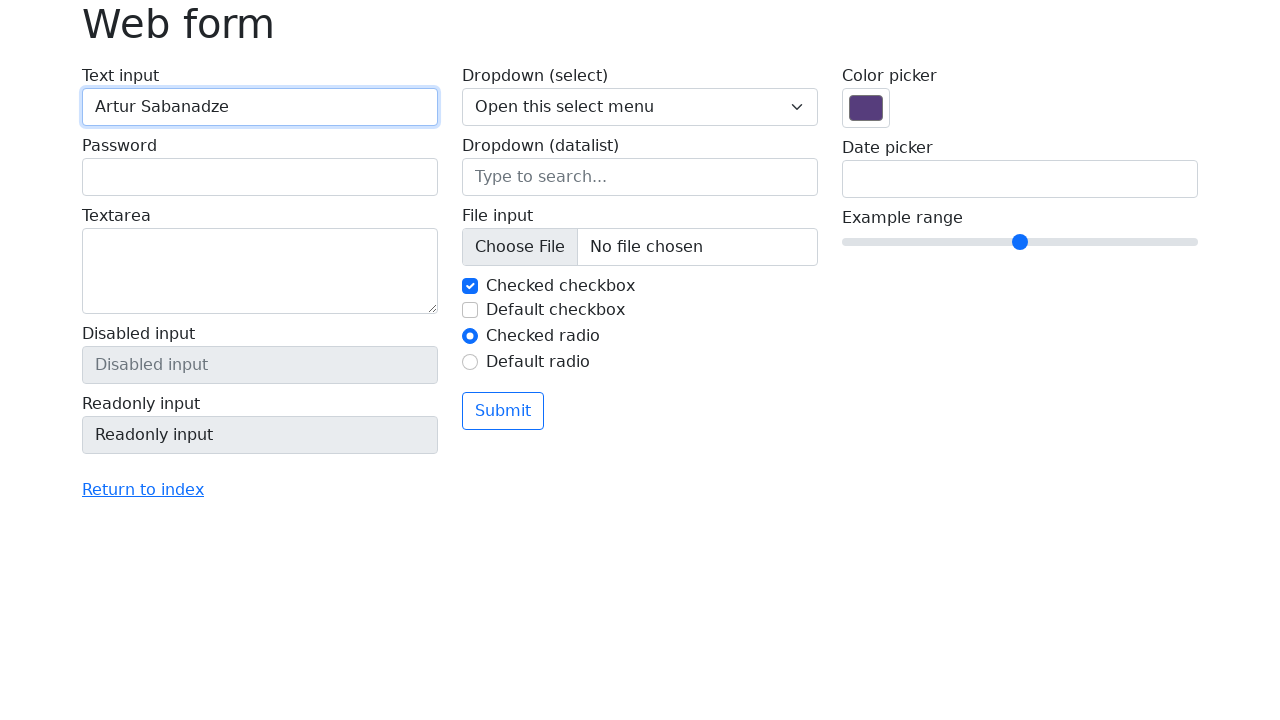

Retrieved entered text value from input field
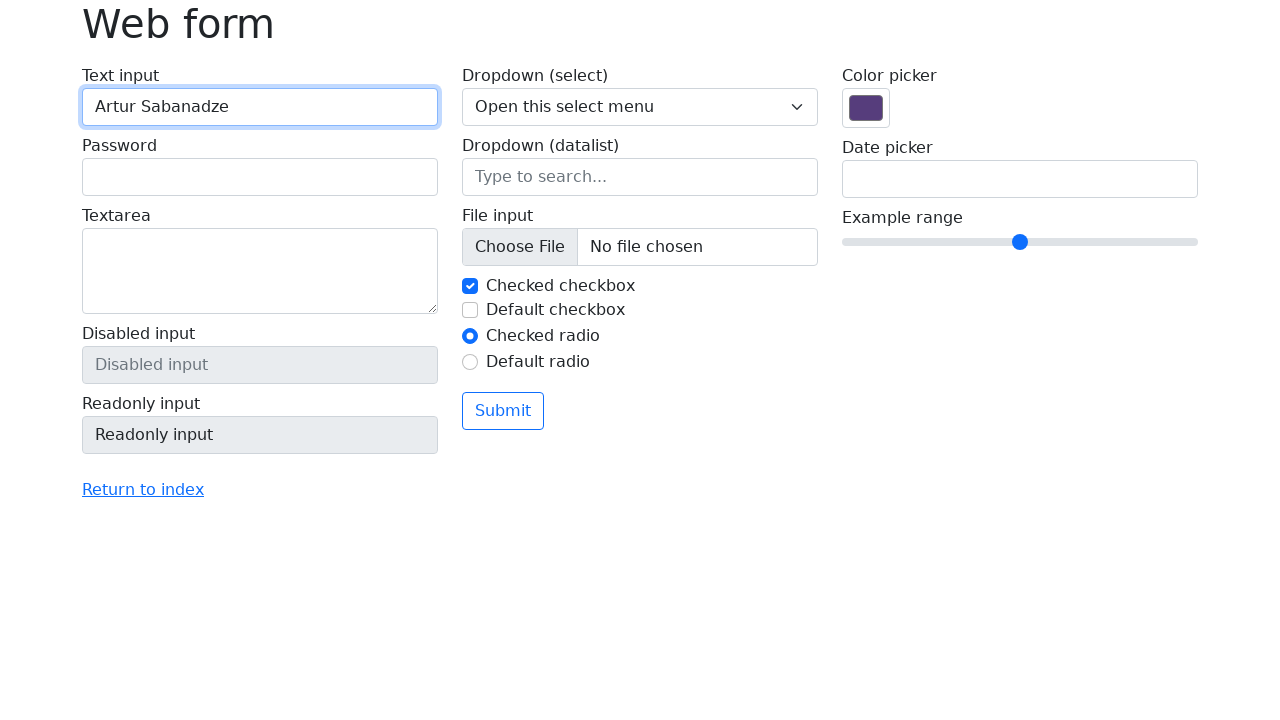

Verified entered text matches expected value 'Artur Sabanadze'
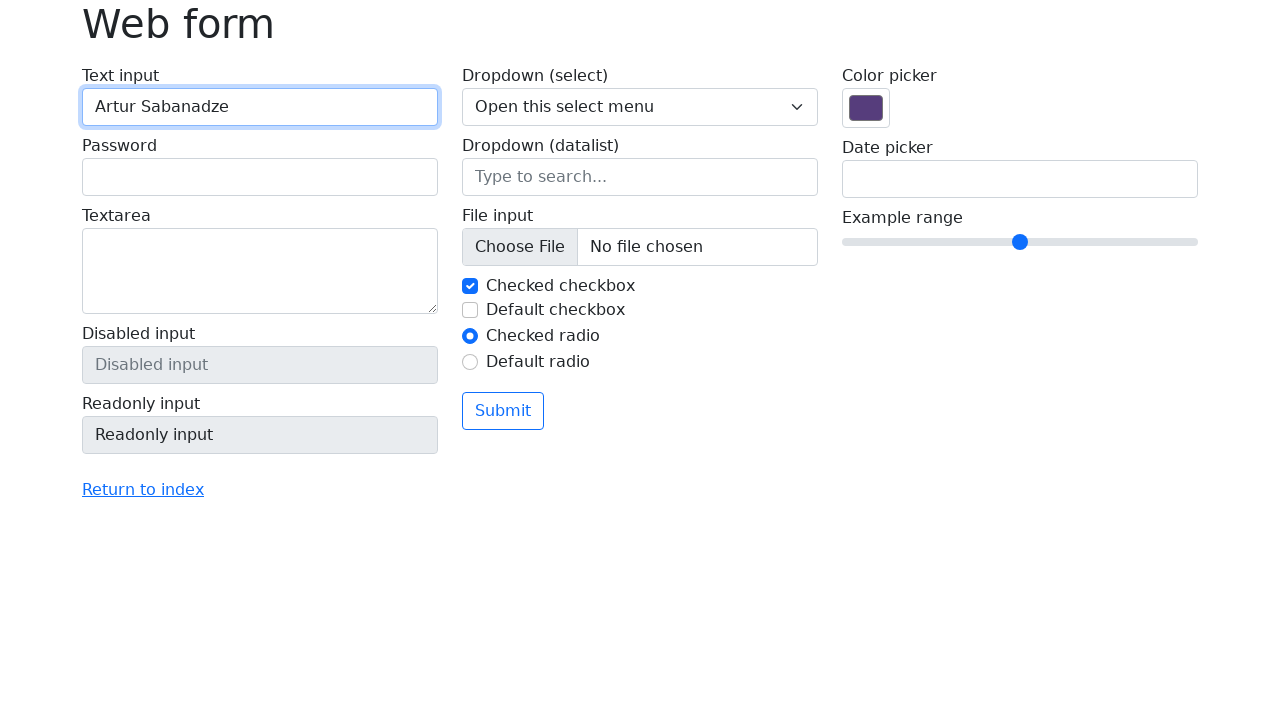

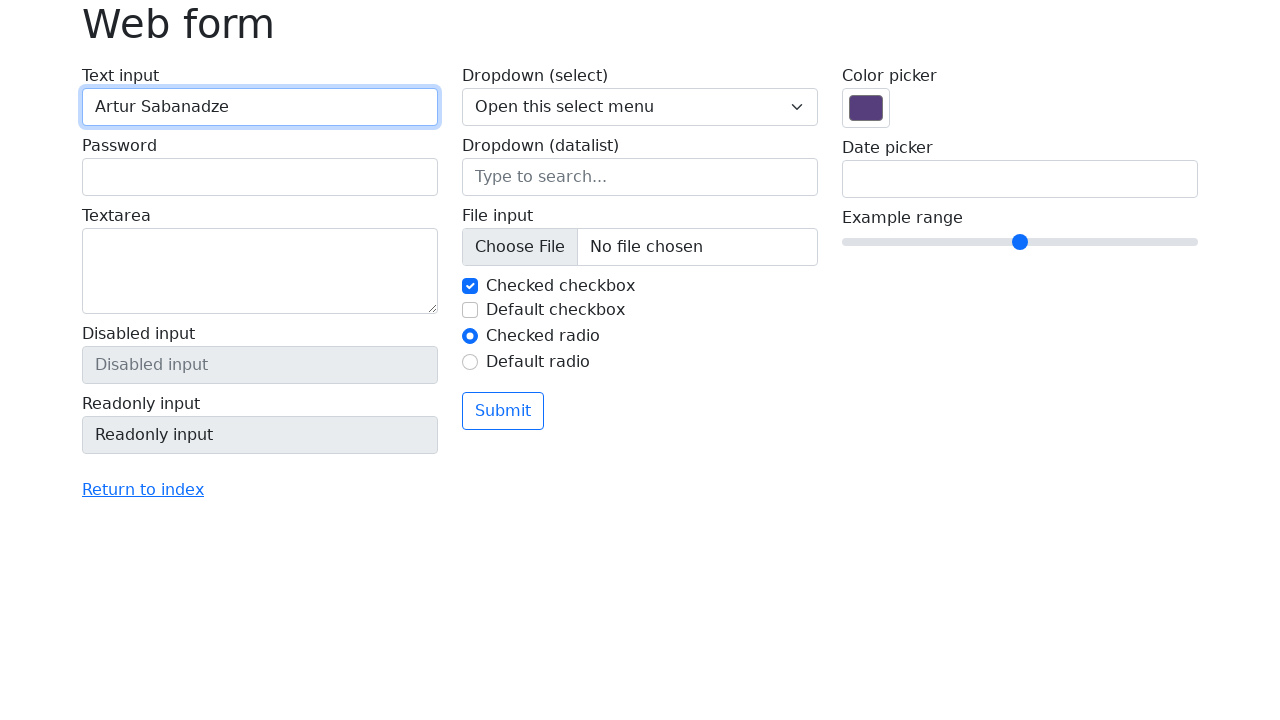